Navigates to Hemköp's "always good price" product page and scrolls through the infinite scroll to load all products on the page.

Starting URL: https://www.hemkop.se/artikel/alltid-bra-pris

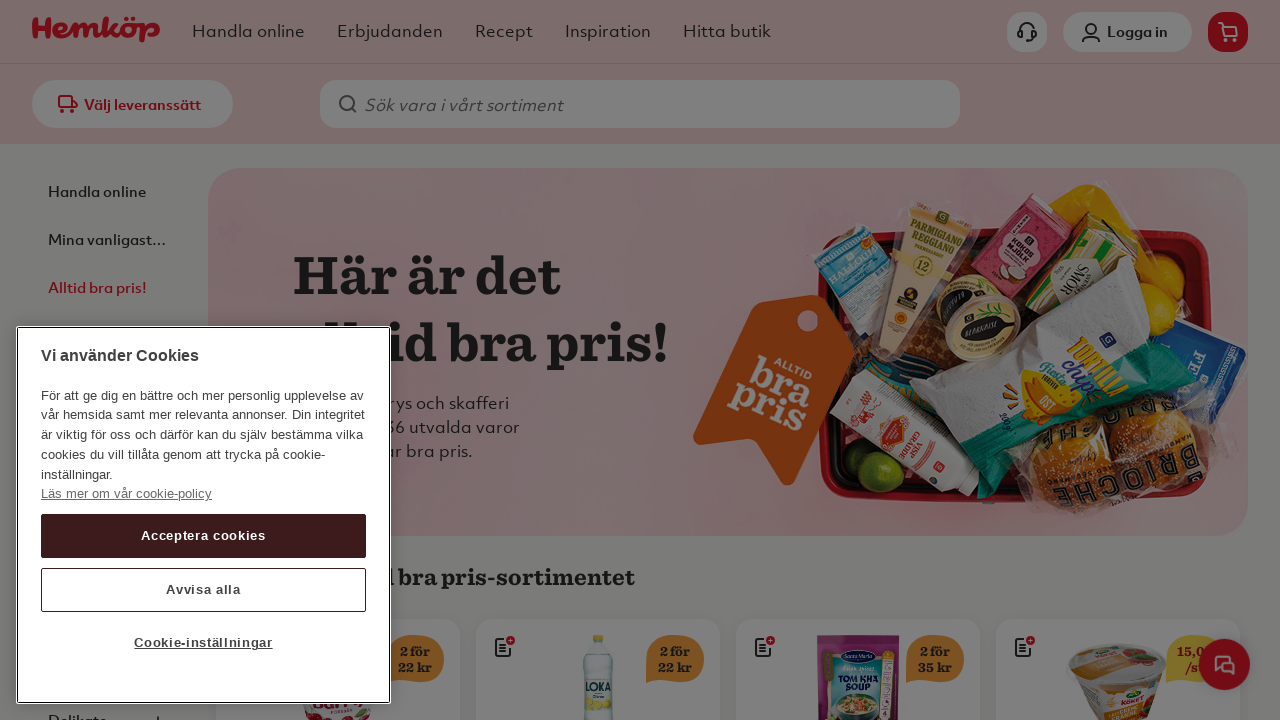

Waited for DOM content to load on Hemköp page
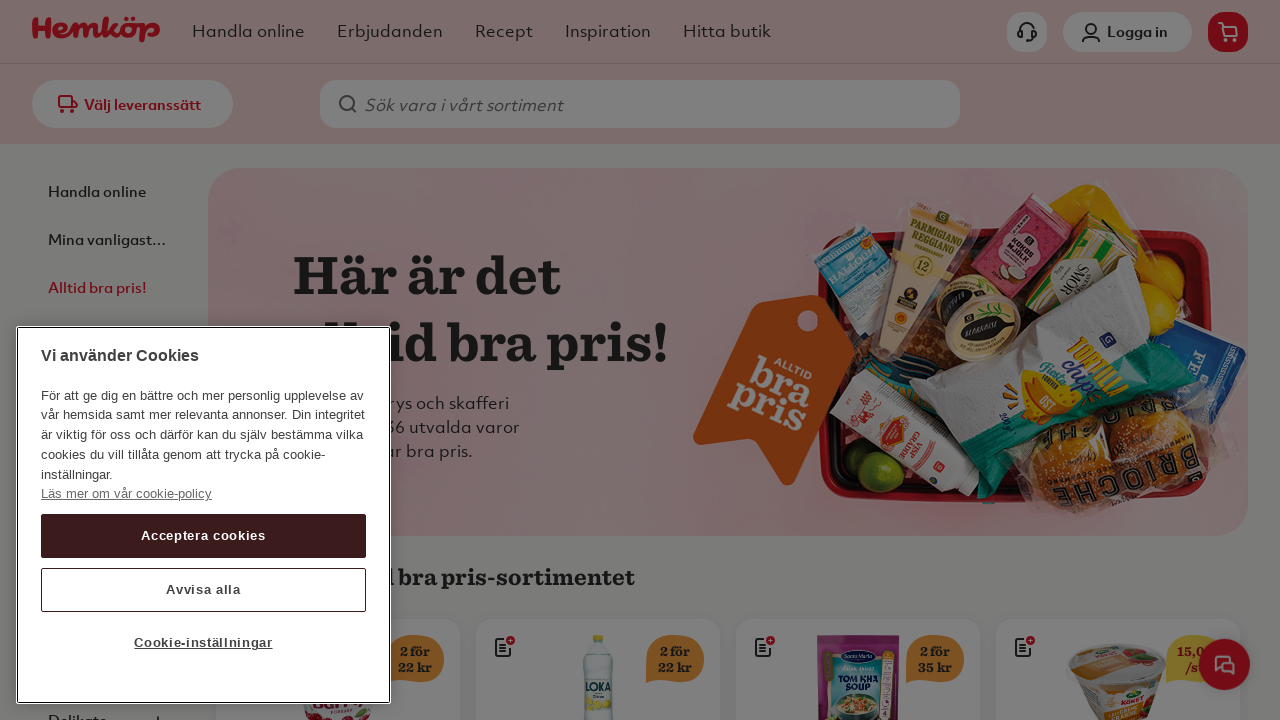

Scrolled to bottom of page to trigger infinite scroll loading
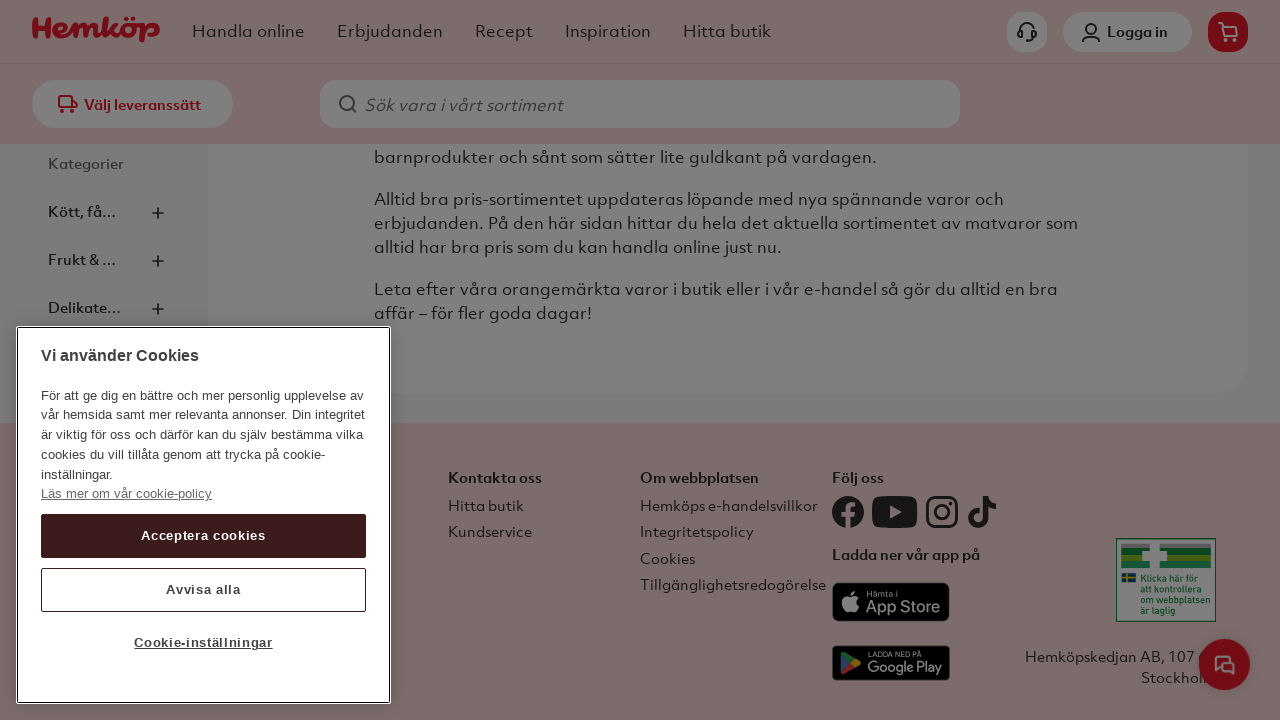

Waited 3 seconds for new products to load
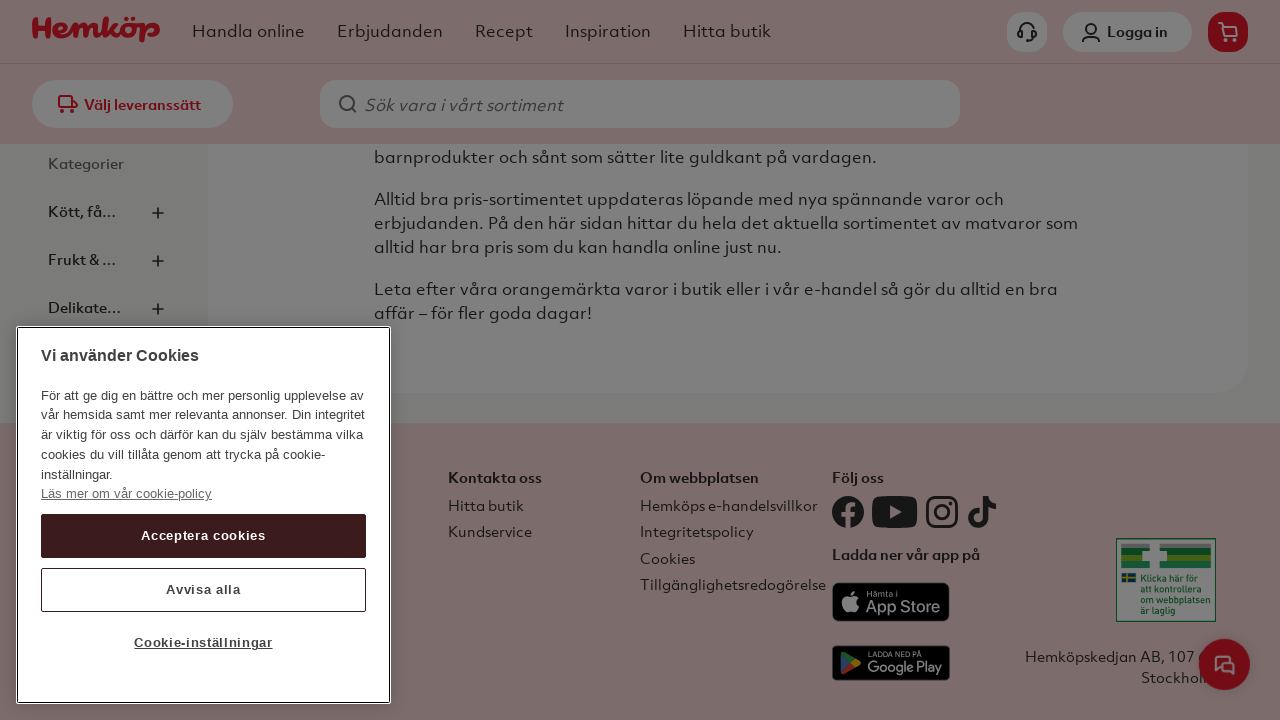

Verified that product containers are loaded on page
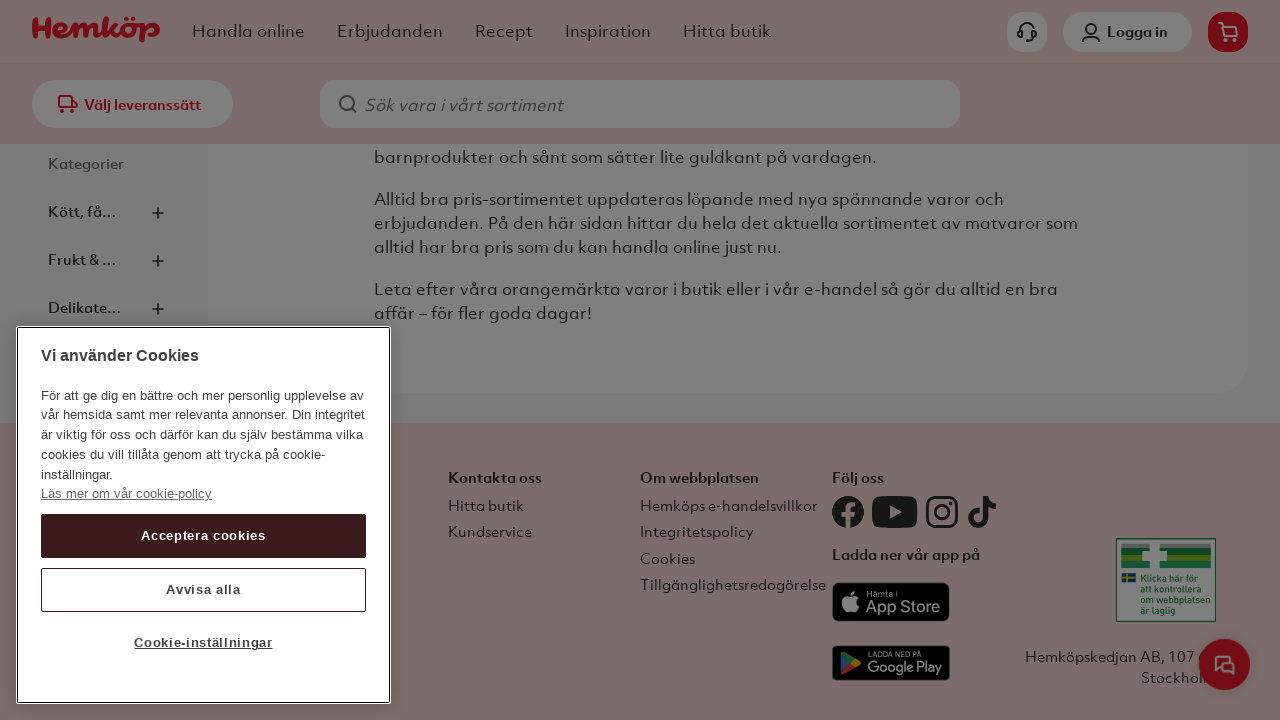

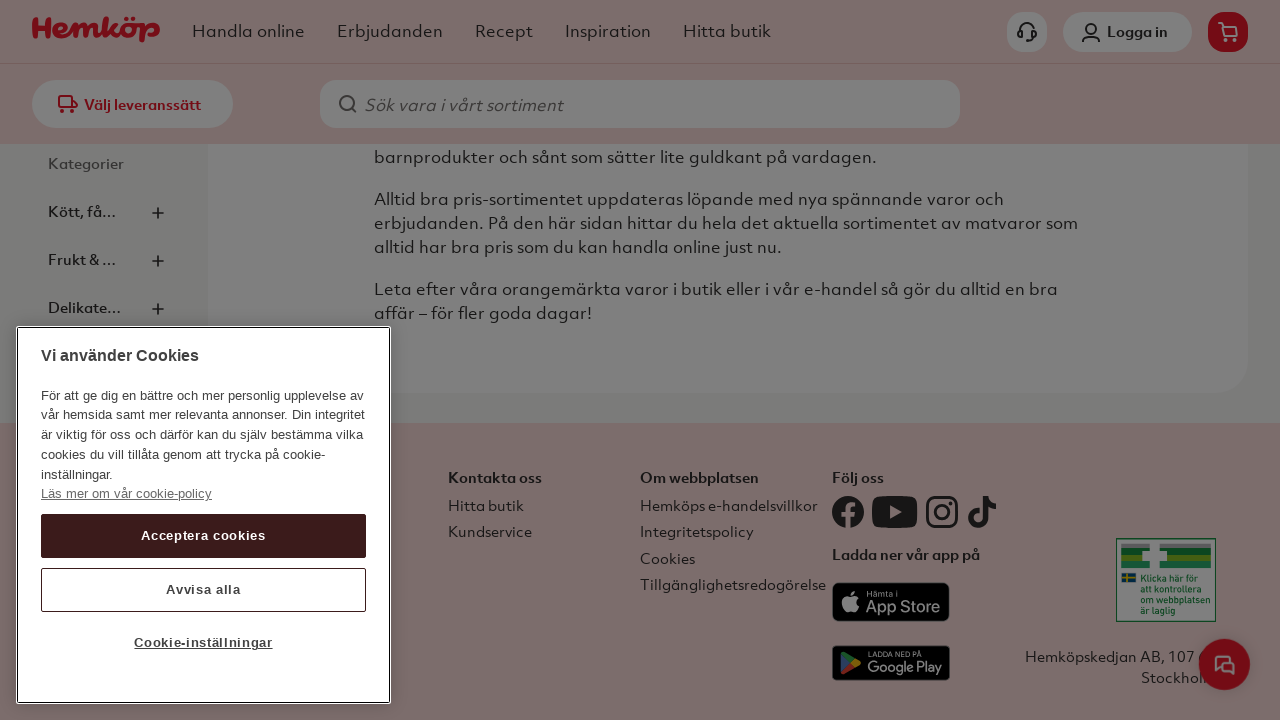